Tests the Simple Form Demo functionality on LambdaTest Selenium Playground by navigating to the form, entering a message, clicking the submit button, and verifying the message is displayed correctly.

Starting URL: https://www.lambdatest.com/selenium-playground

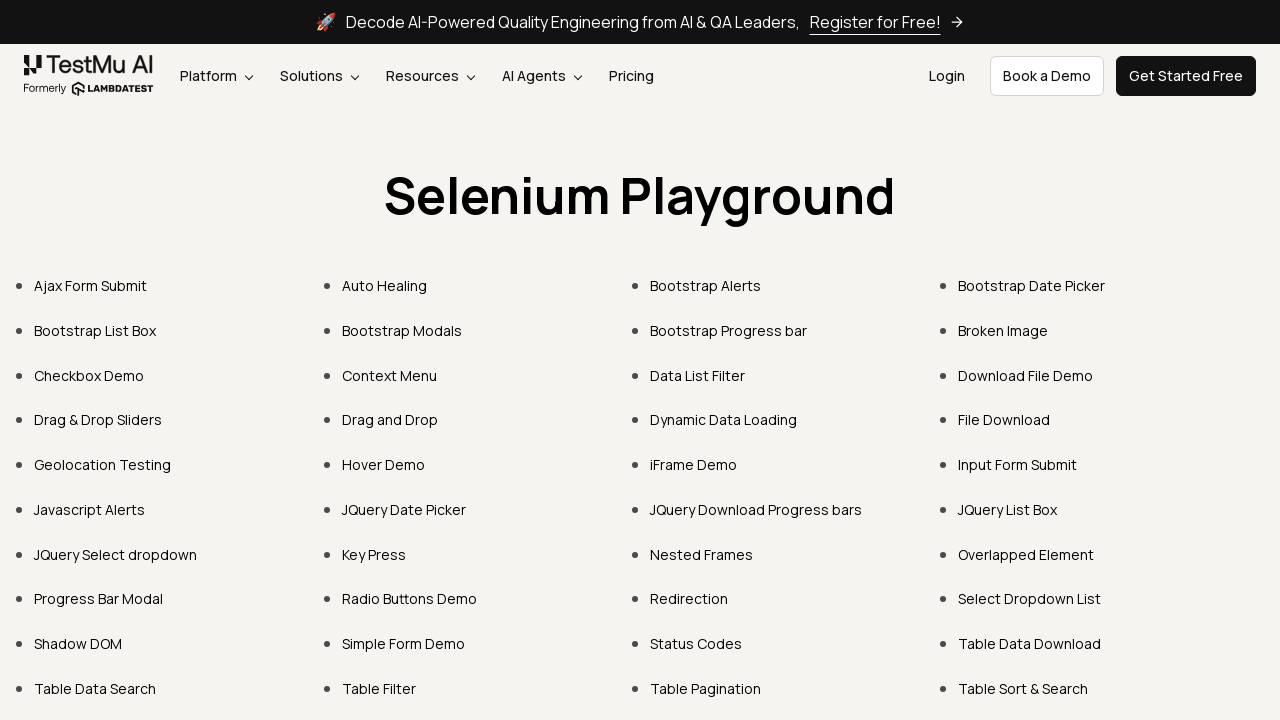

Clicked on Simple Form Demo link at (404, 644) on xpath=//a[normalize-space()='Simple Form Demo']
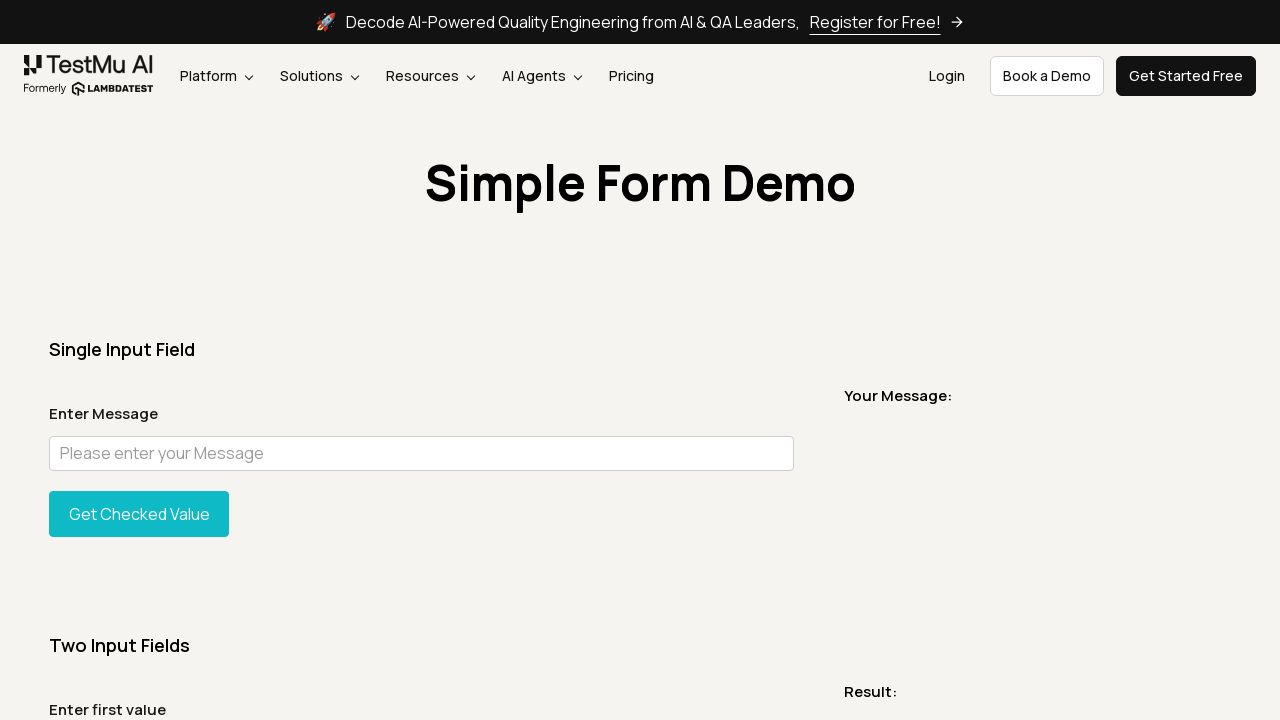

Form page loaded and user message input field is visible
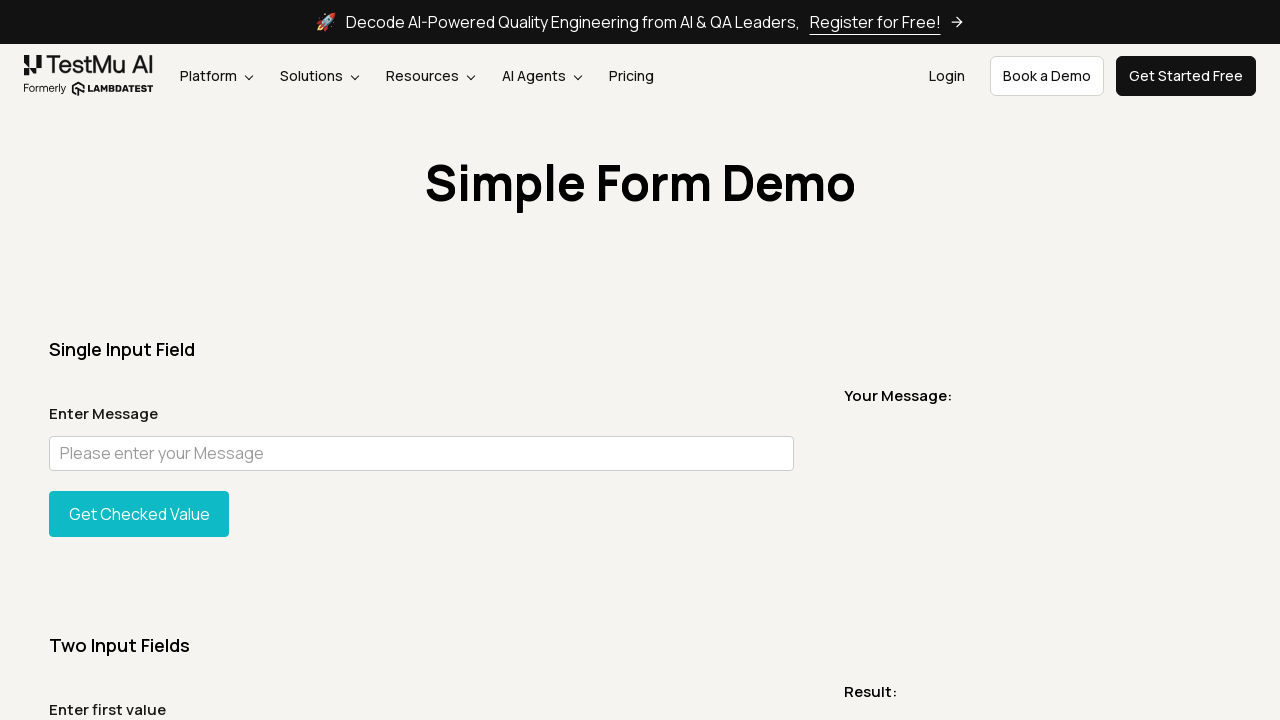

Entered 'Welcome to LambdaTest' in the message input field on #user-message
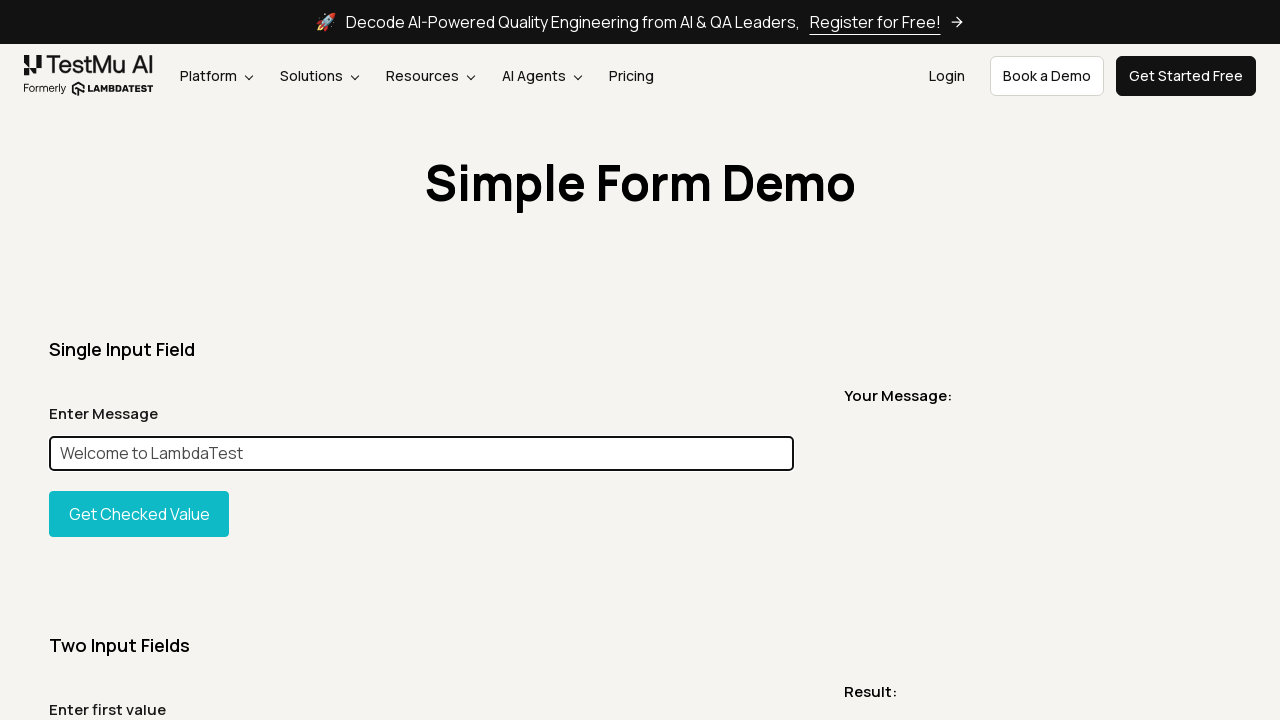

Clicked the Get Checked Value button to submit the form at (139, 514) on #showInput
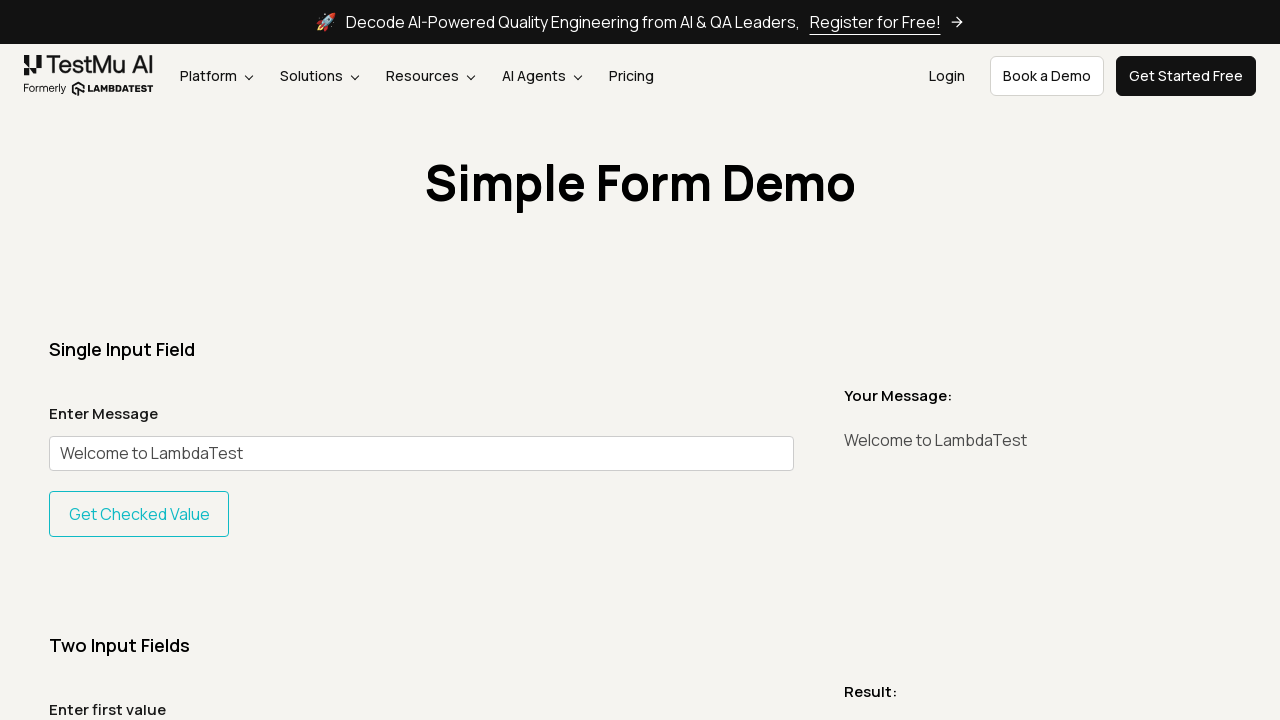

Message output element appeared after form submission
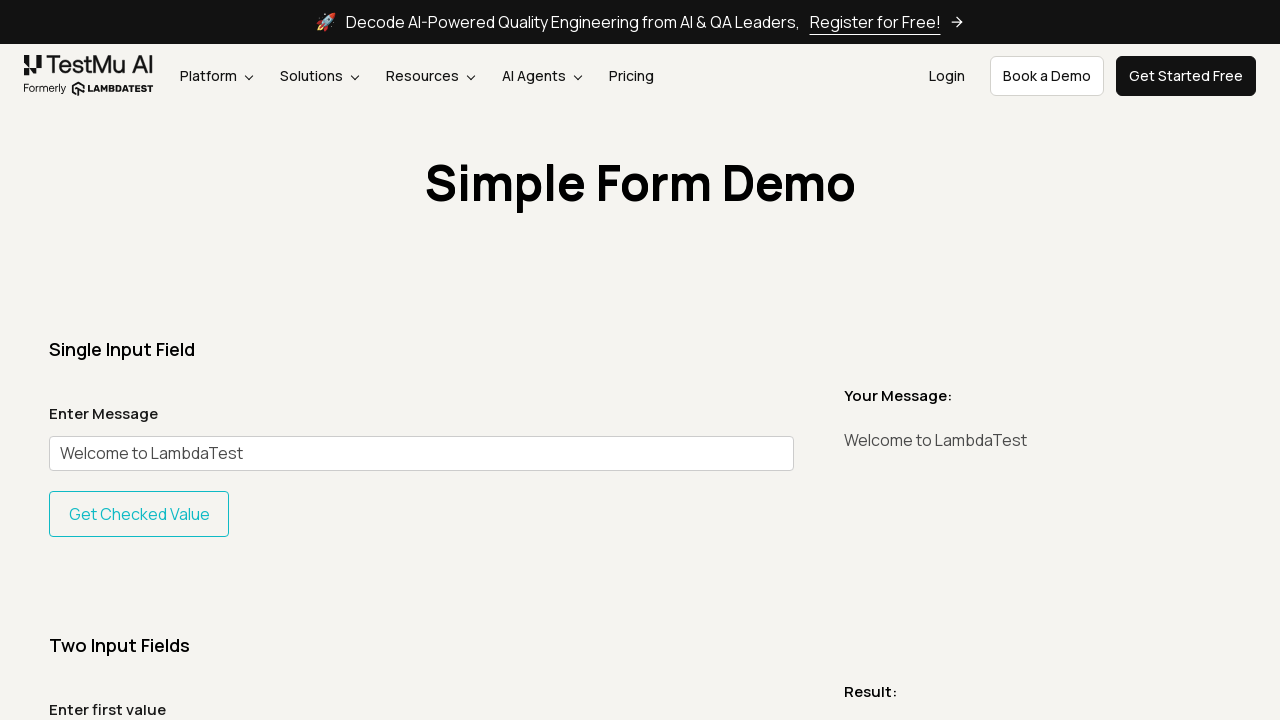

Verified that displayed message matches input: 'Welcome to LambdaTest'
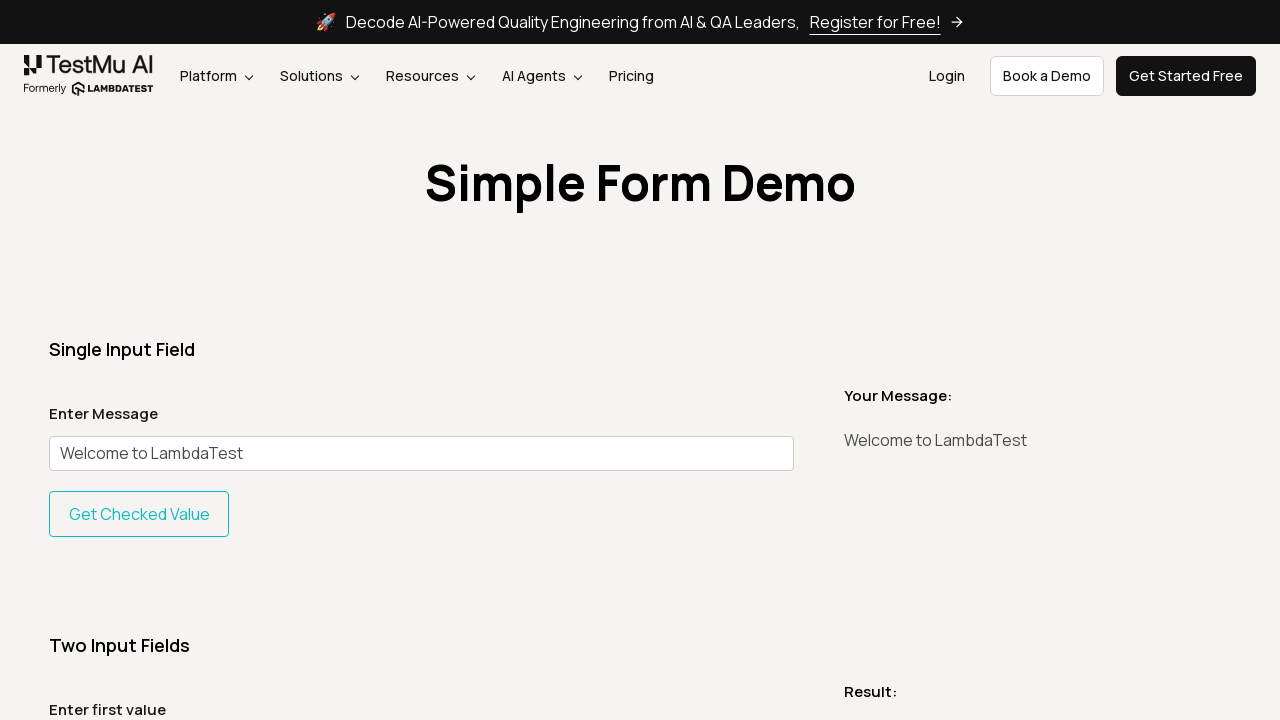

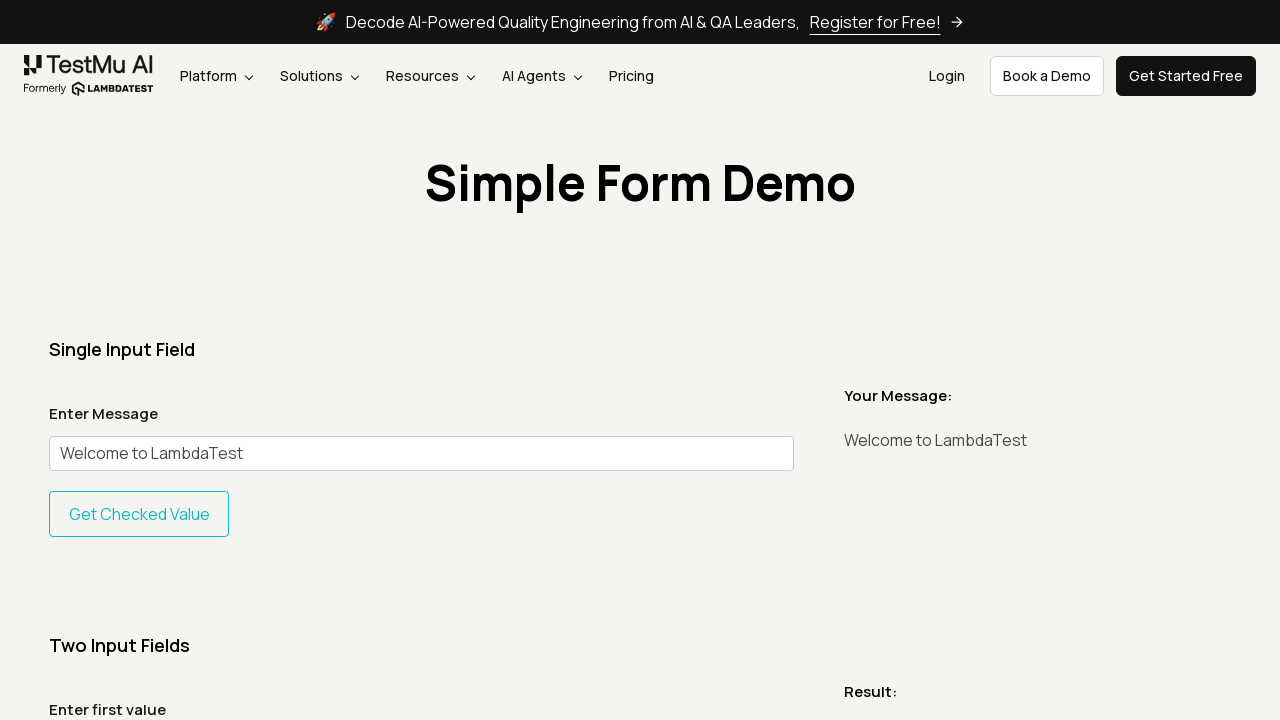